Tests explicit wait for element presence - waits for magic text to change and verifies the new content

Starting URL: https://kristinek.github.io/site/examples/sync

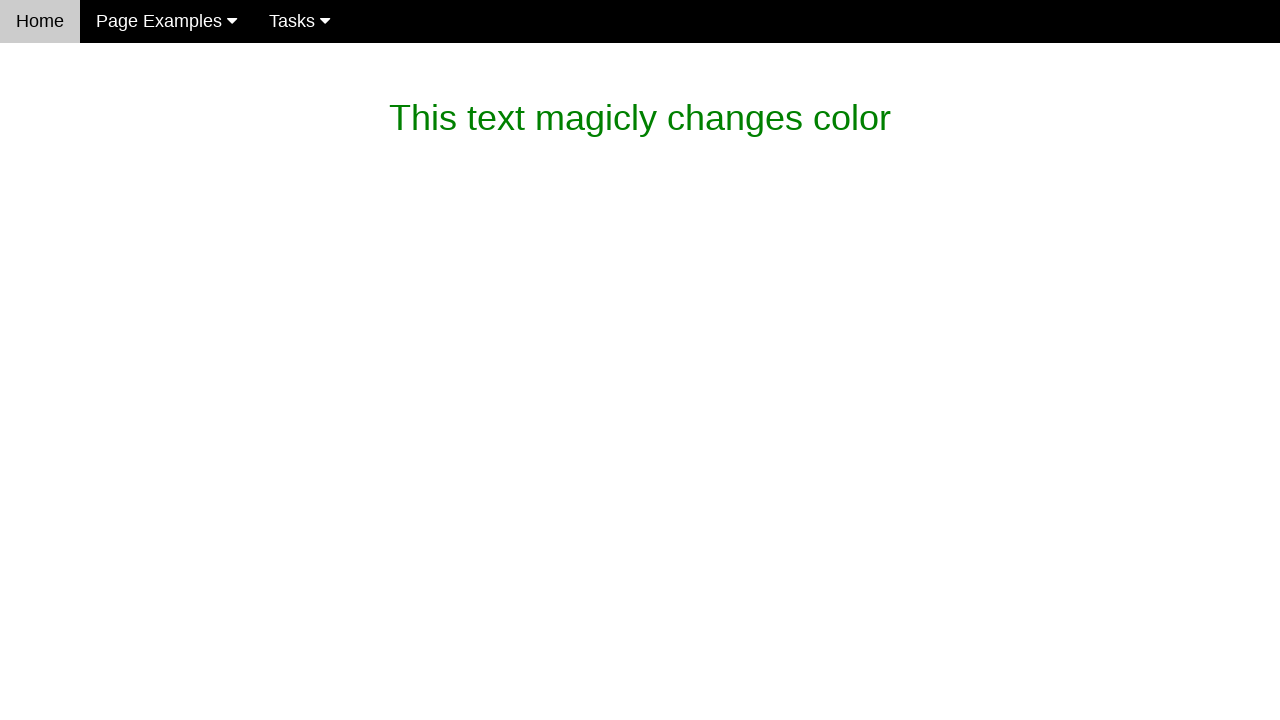

Waited for magic text to change to 'What is this magic? It's dev magic~'
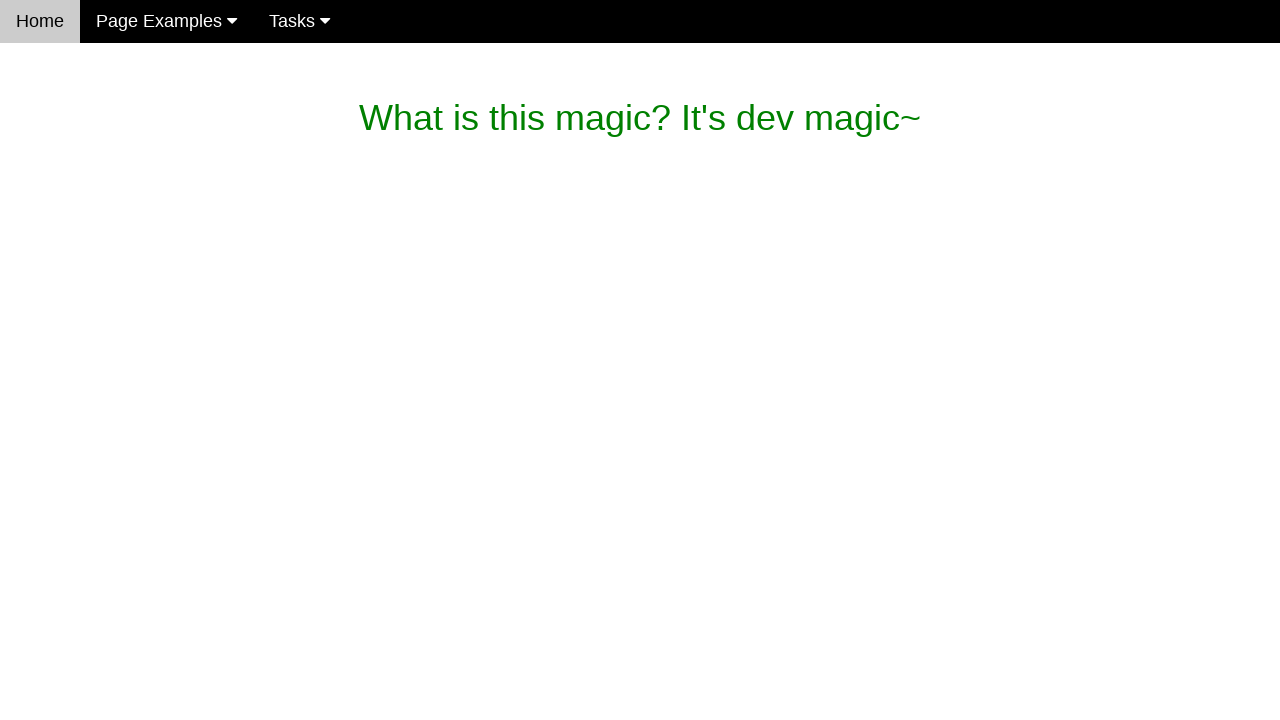

Retrieved magic text content for verification
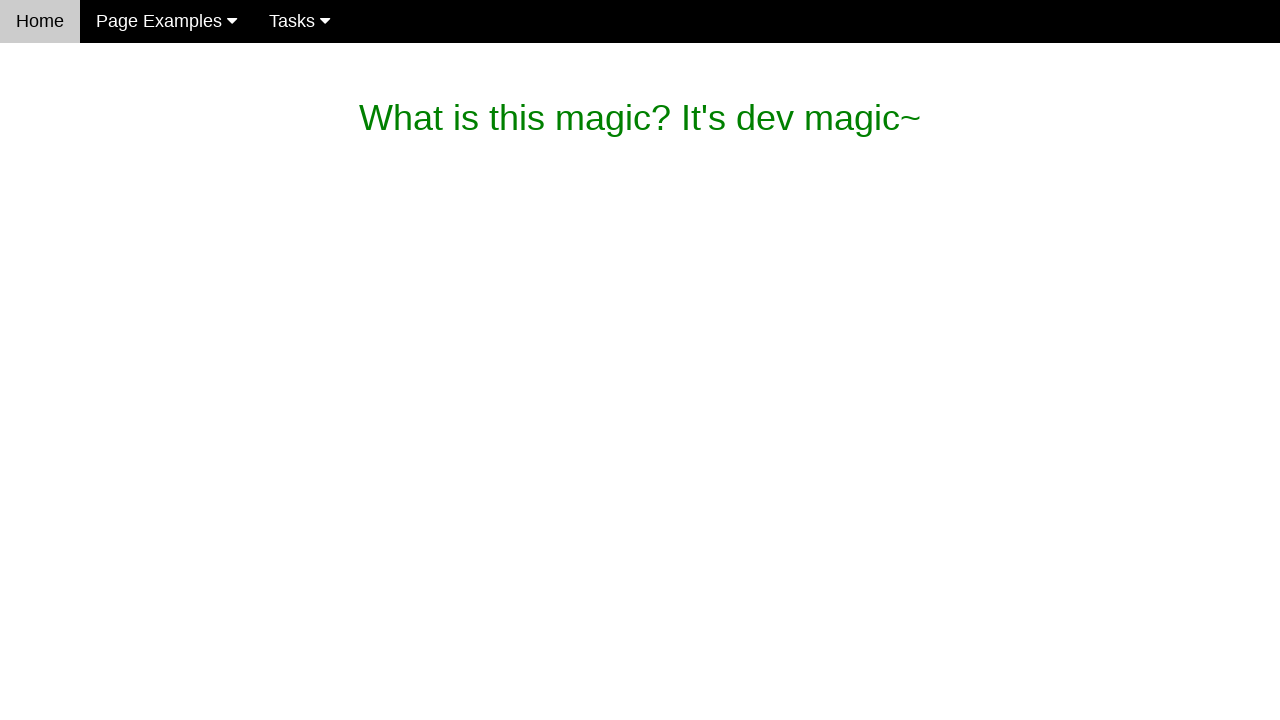

Verified that magic text contains expected content
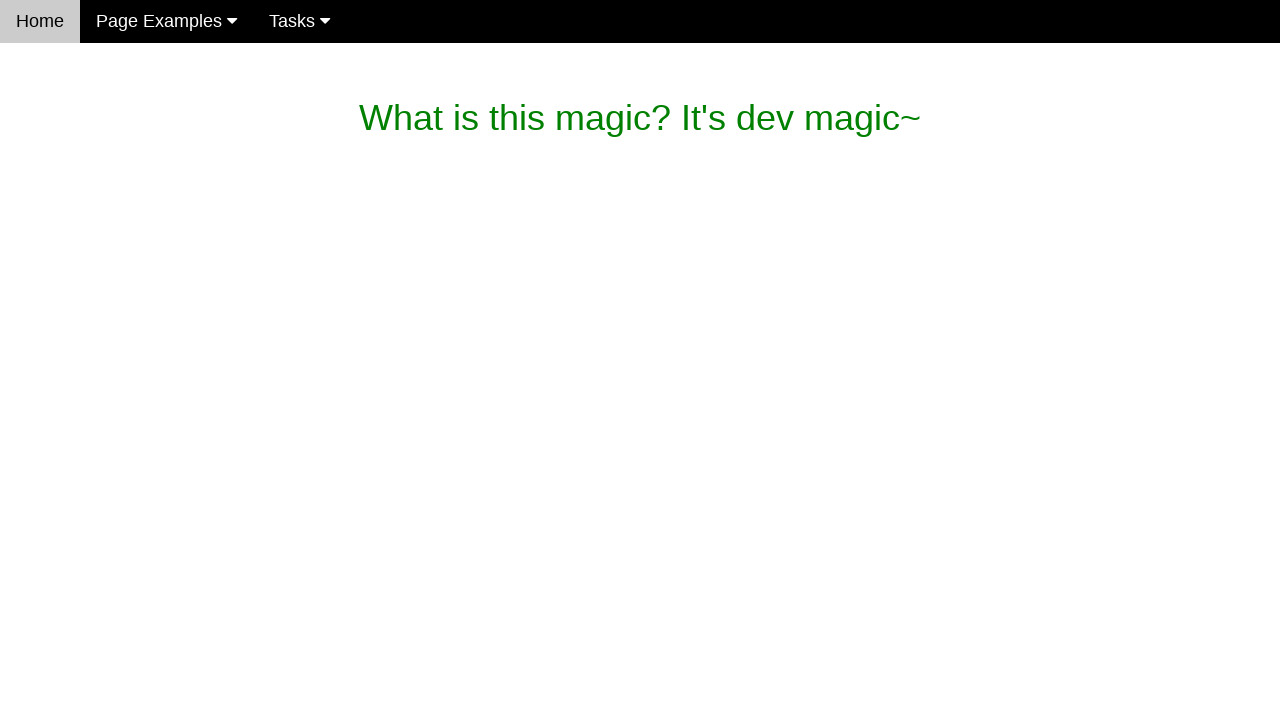

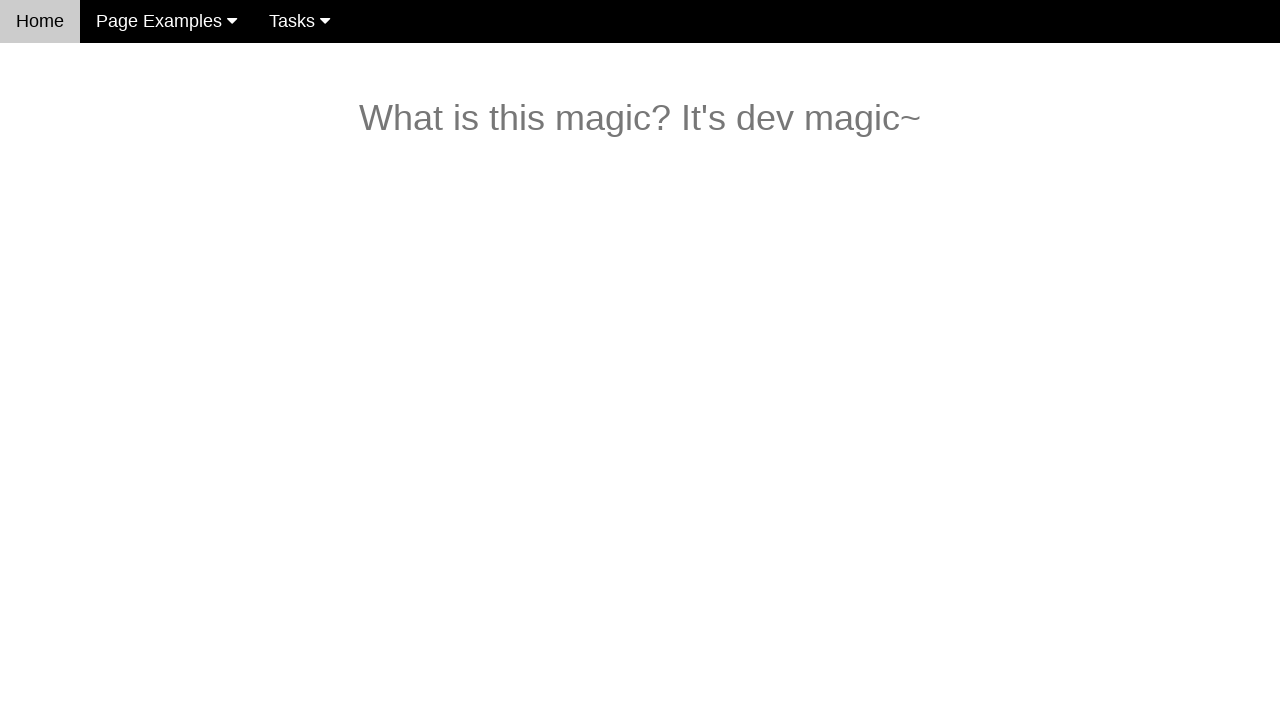